Tests that the counter displays the current number of todo items as items are added

Starting URL: https://demo.playwright.dev/todomvc

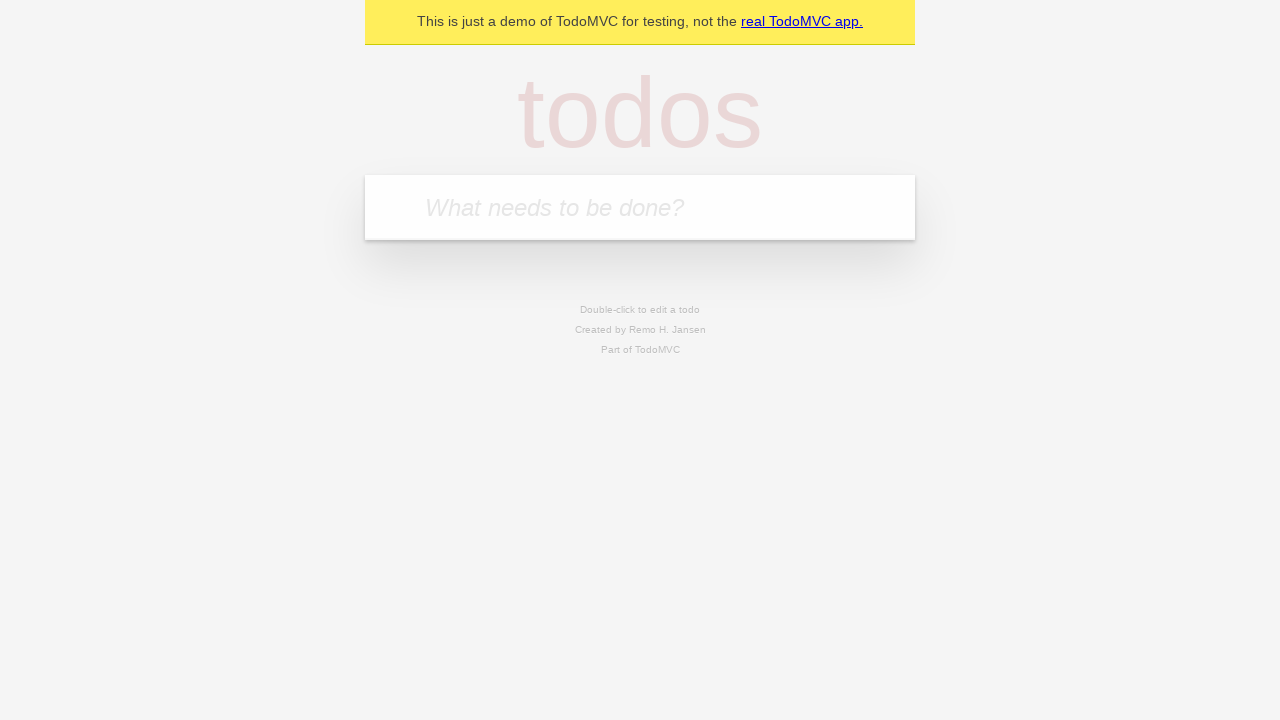

Located the todo input field
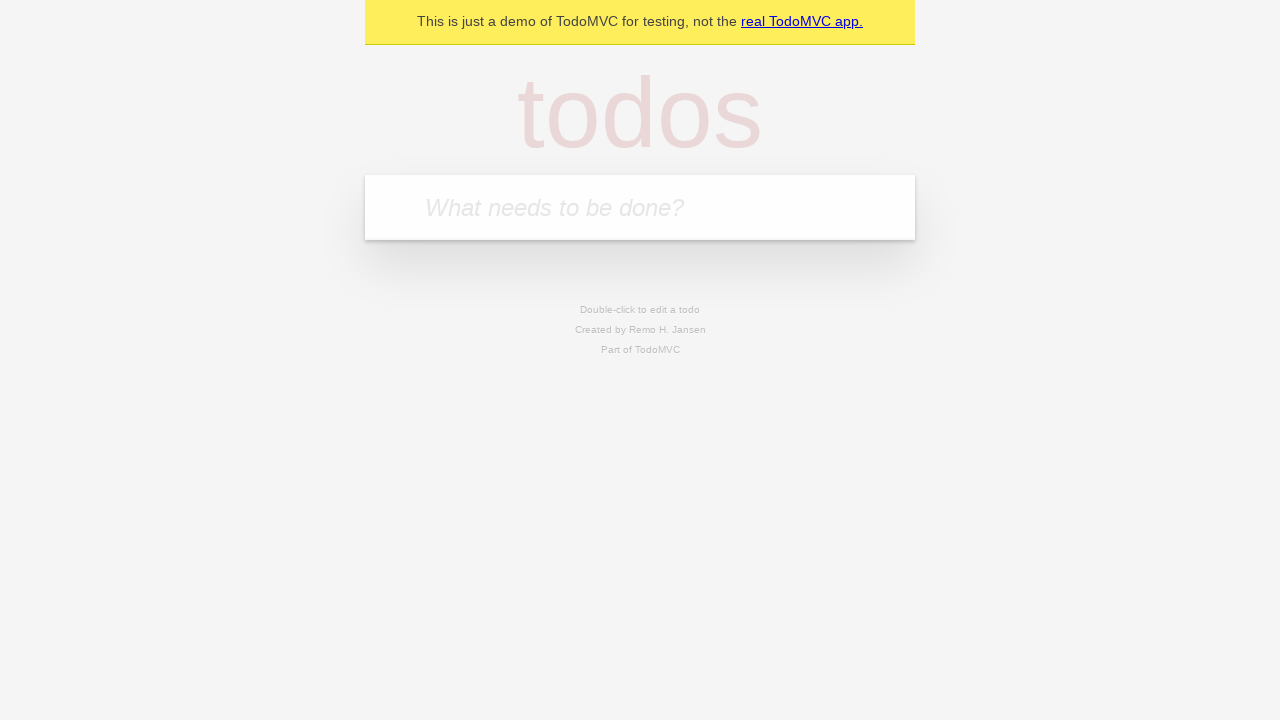

Filled todo input with 'buy some cheese' on internal:attr=[placeholder="What needs to be done?"i]
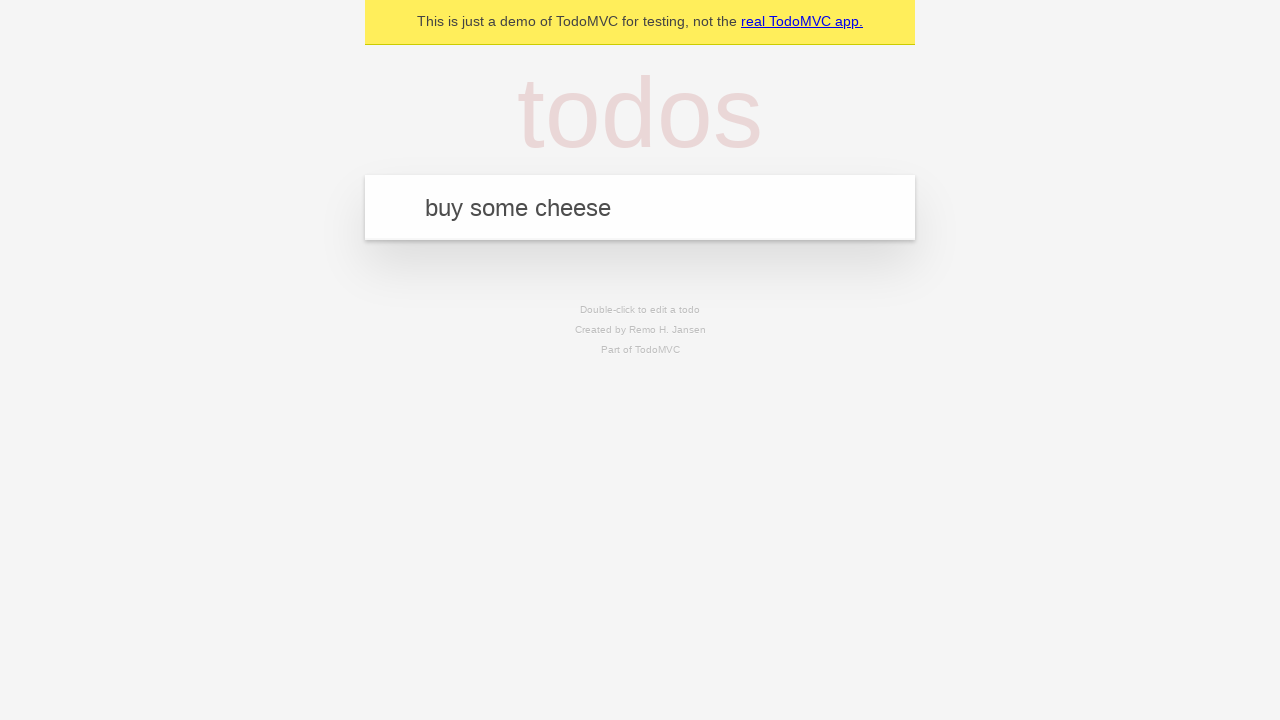

Pressed Enter to create first todo item on internal:attr=[placeholder="What needs to be done?"i]
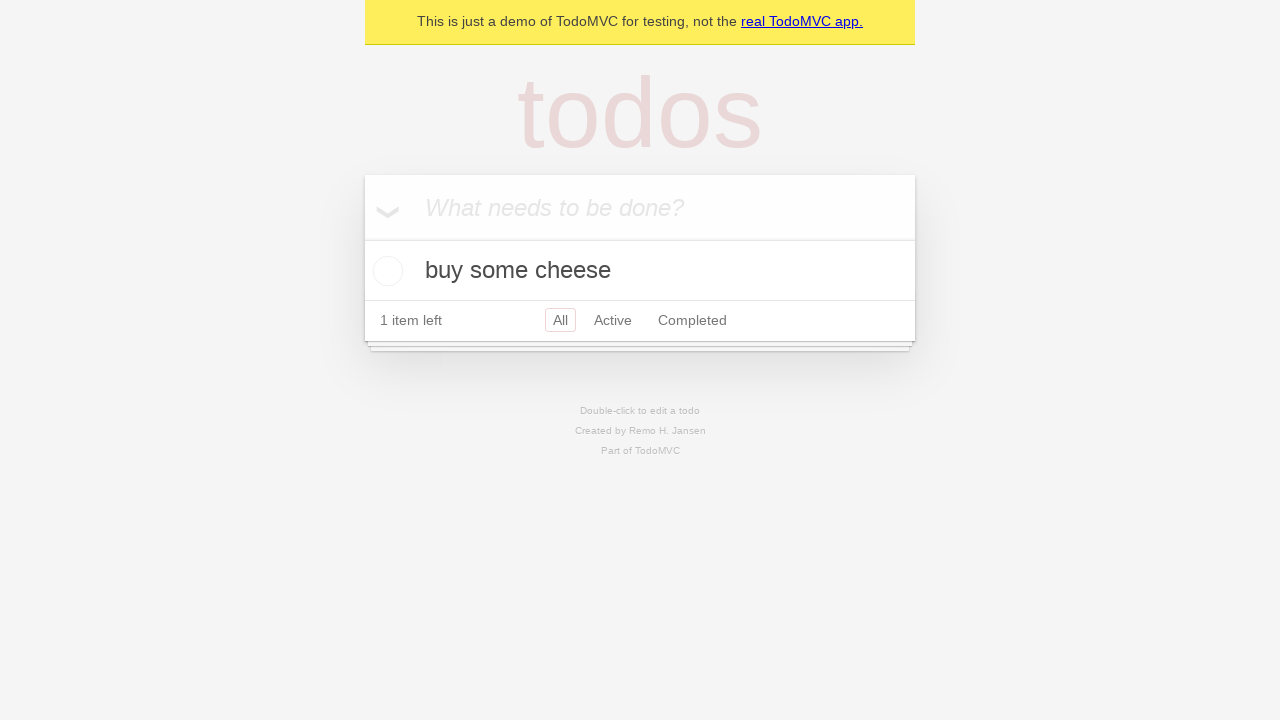

Waited for todo counter to appear and display count of 1
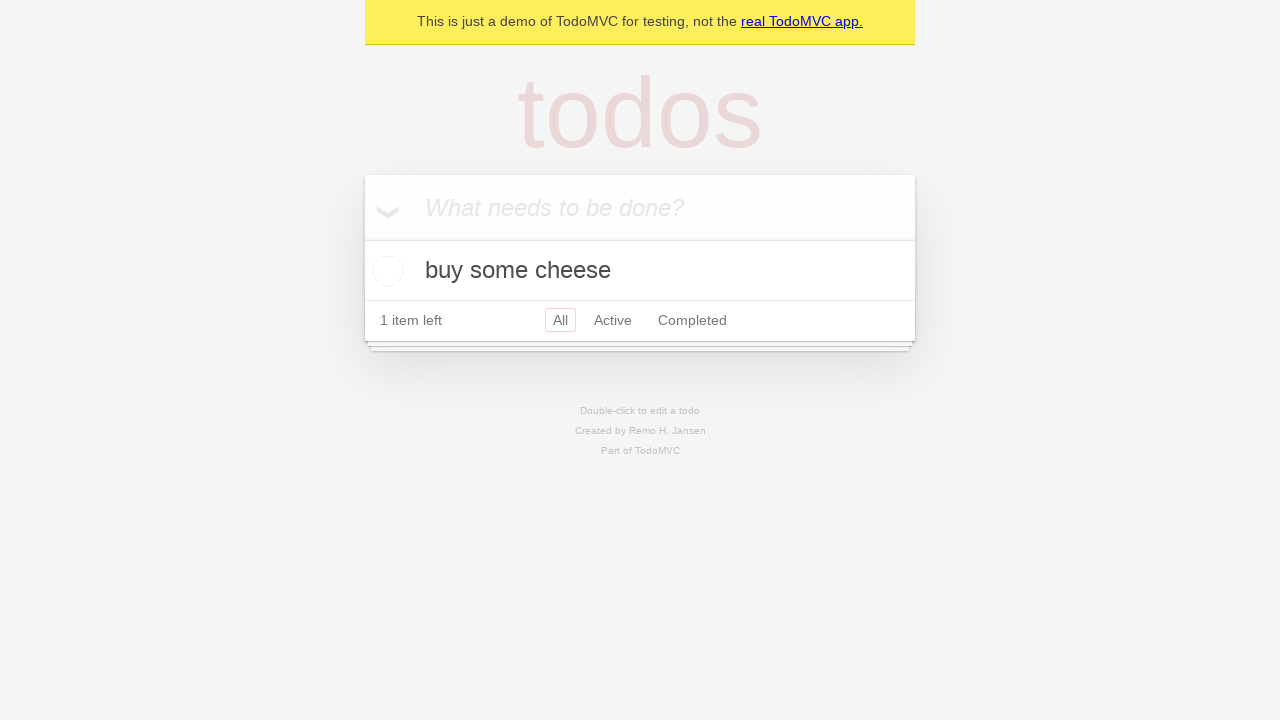

Filled todo input with 'feed the cat' on internal:attr=[placeholder="What needs to be done?"i]
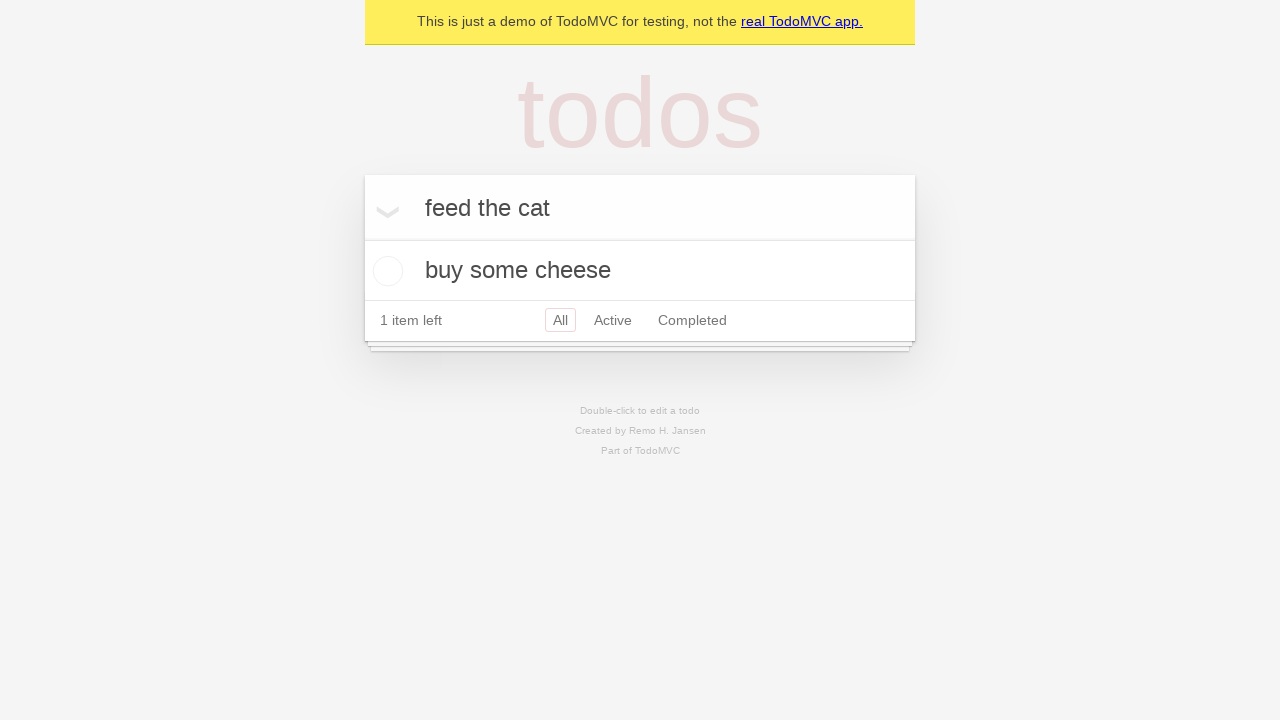

Pressed Enter to create second todo item on internal:attr=[placeholder="What needs to be done?"i]
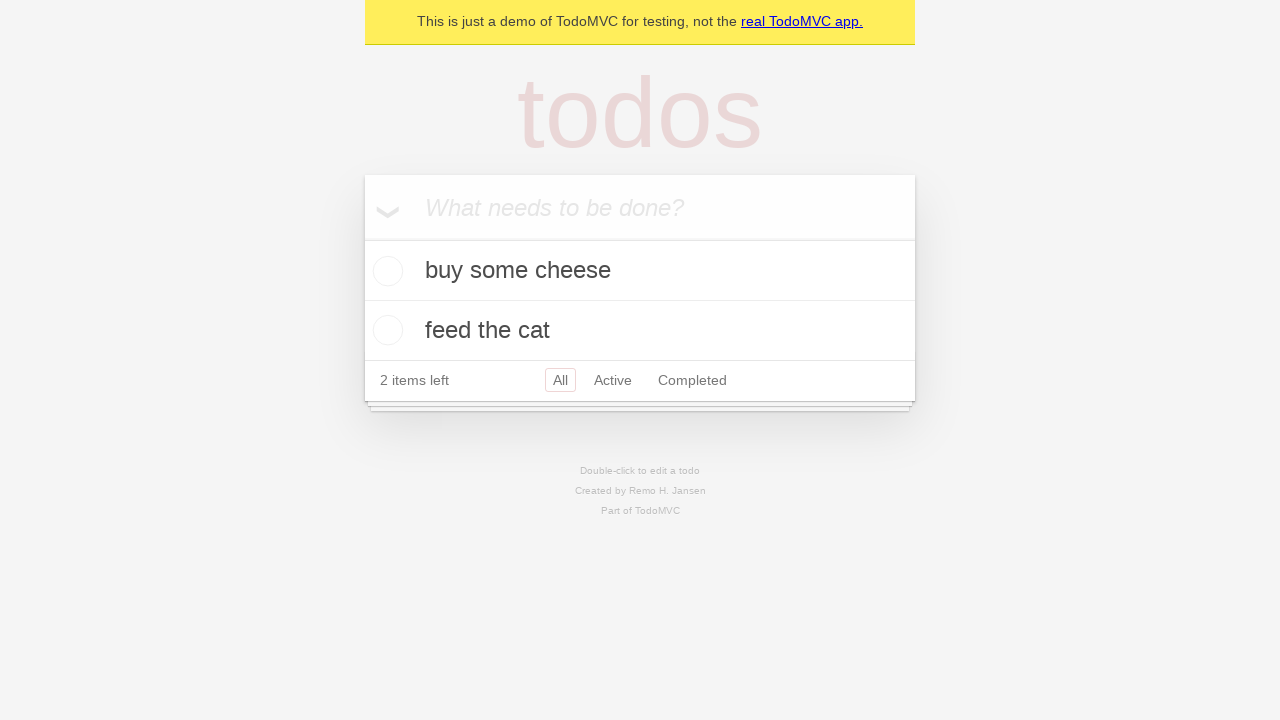

Waited for todo counter to update to 2 items
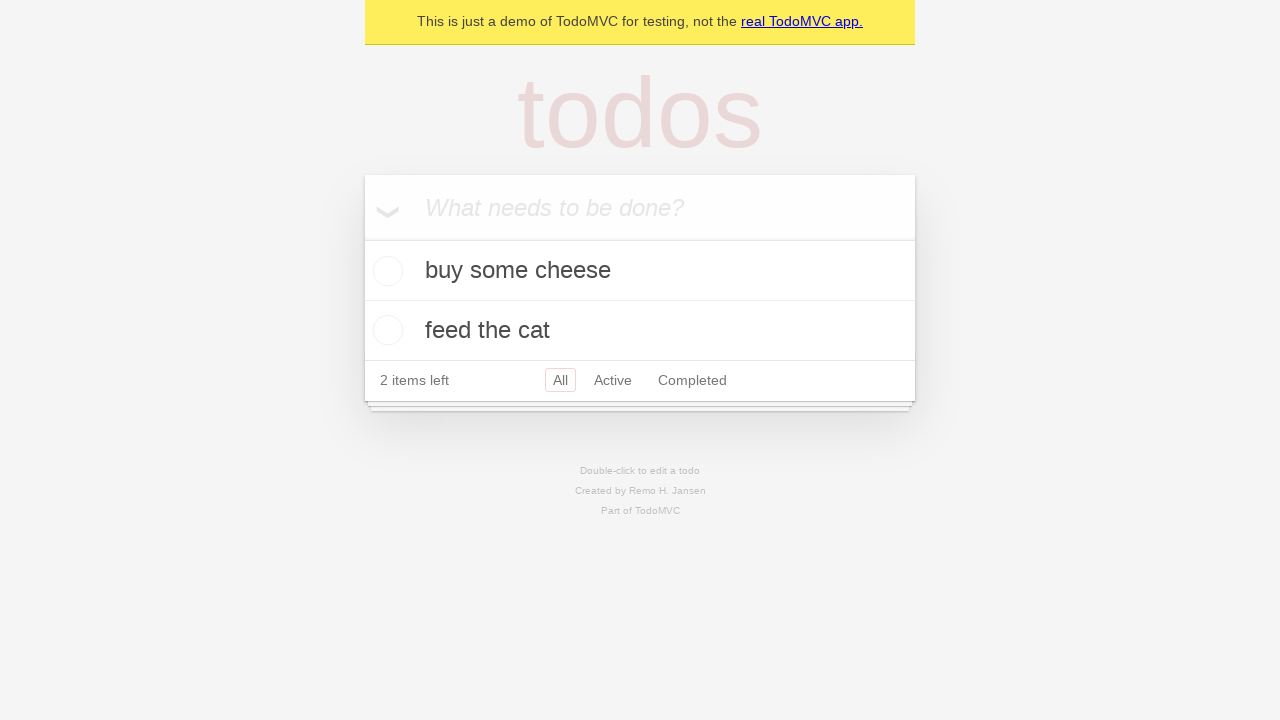

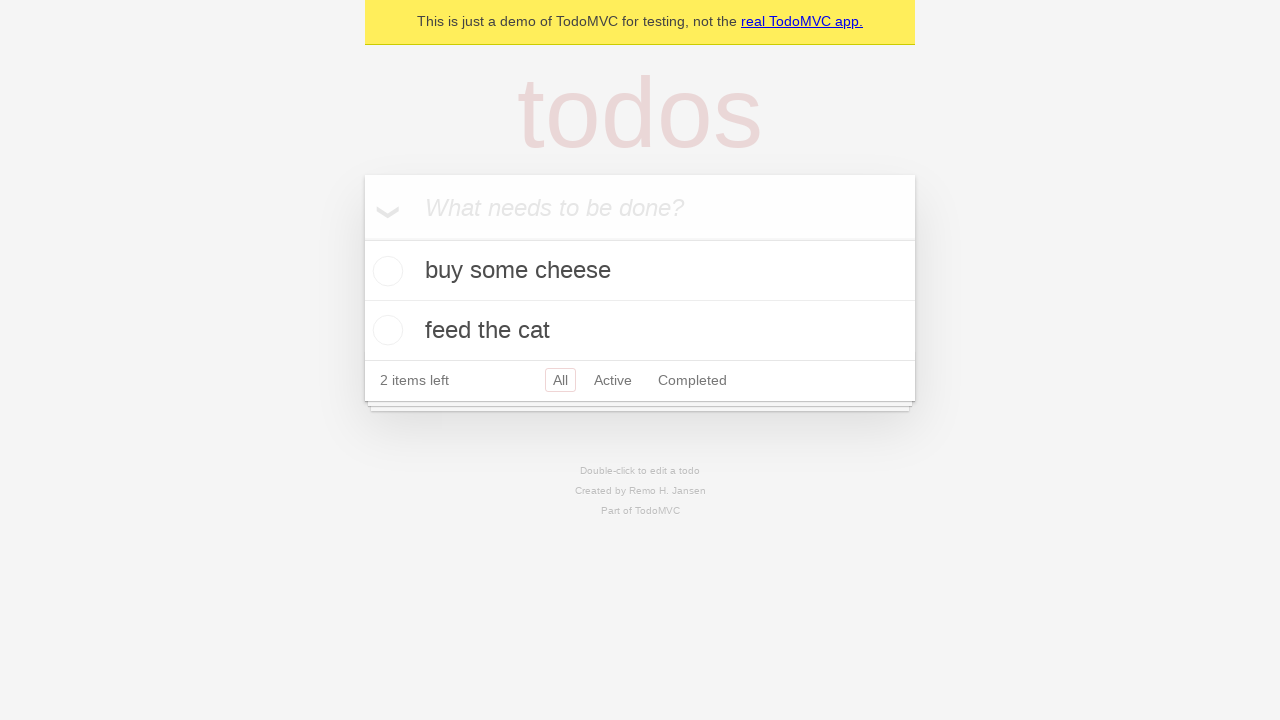